Tests the Add/Remove Elements functionality by navigating to the page, verifying the heading is visible, clicking the "Add Element" button to add a new element, and then clicking "Delete" to remove it.

Starting URL: https://the-internet.herokuapp.com/add_remove_elements/

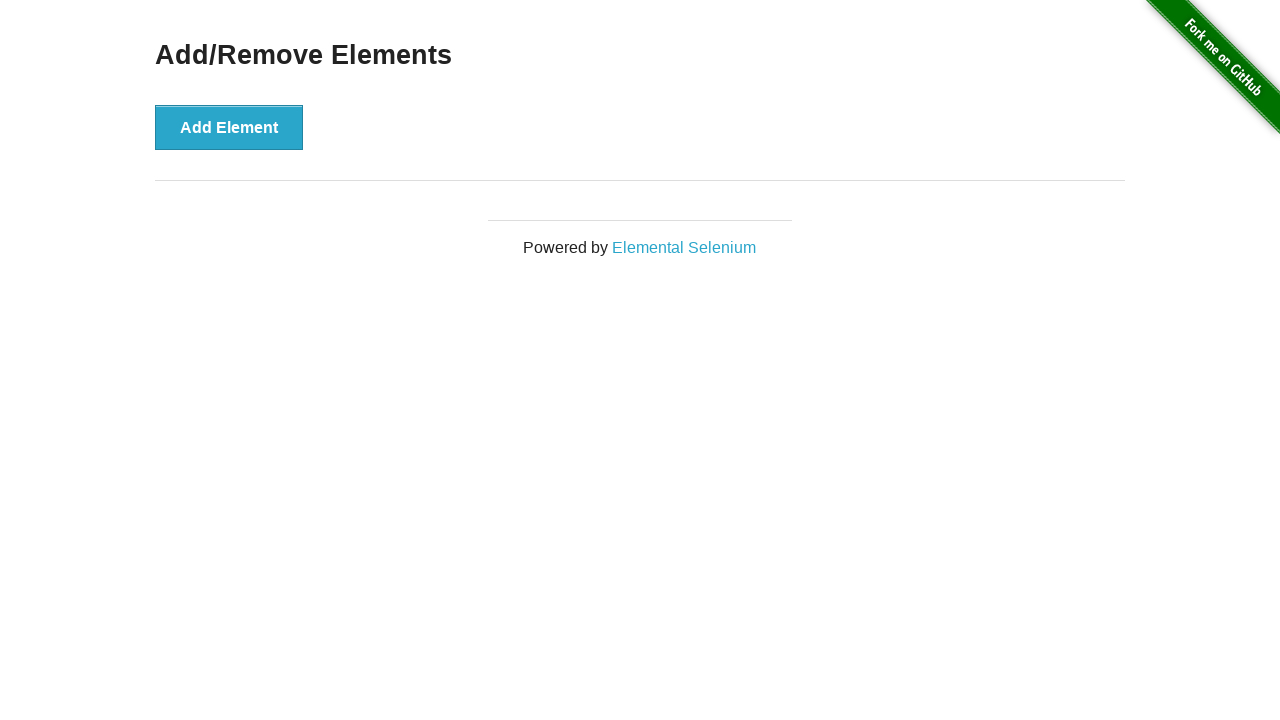

Verified 'Add/Remove Elements' heading is visible
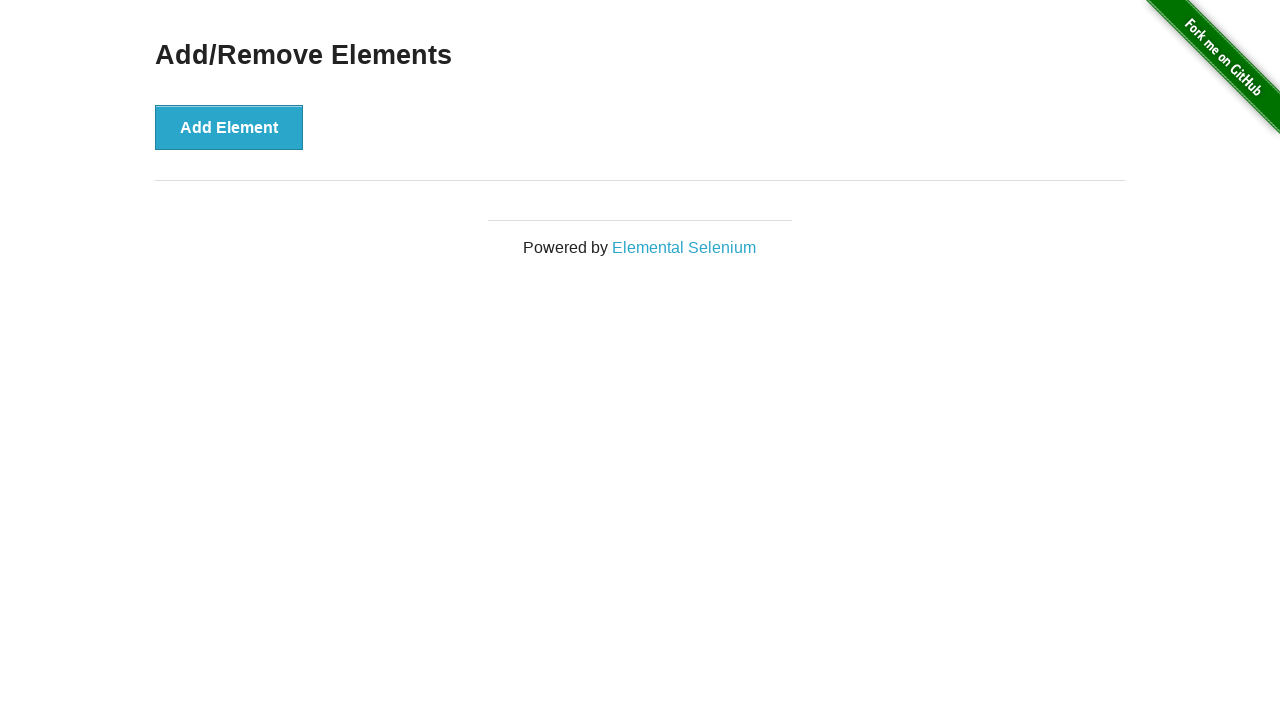

Clicked 'Add Element' button to add a new element at (229, 127) on button:has-text('Add Element')
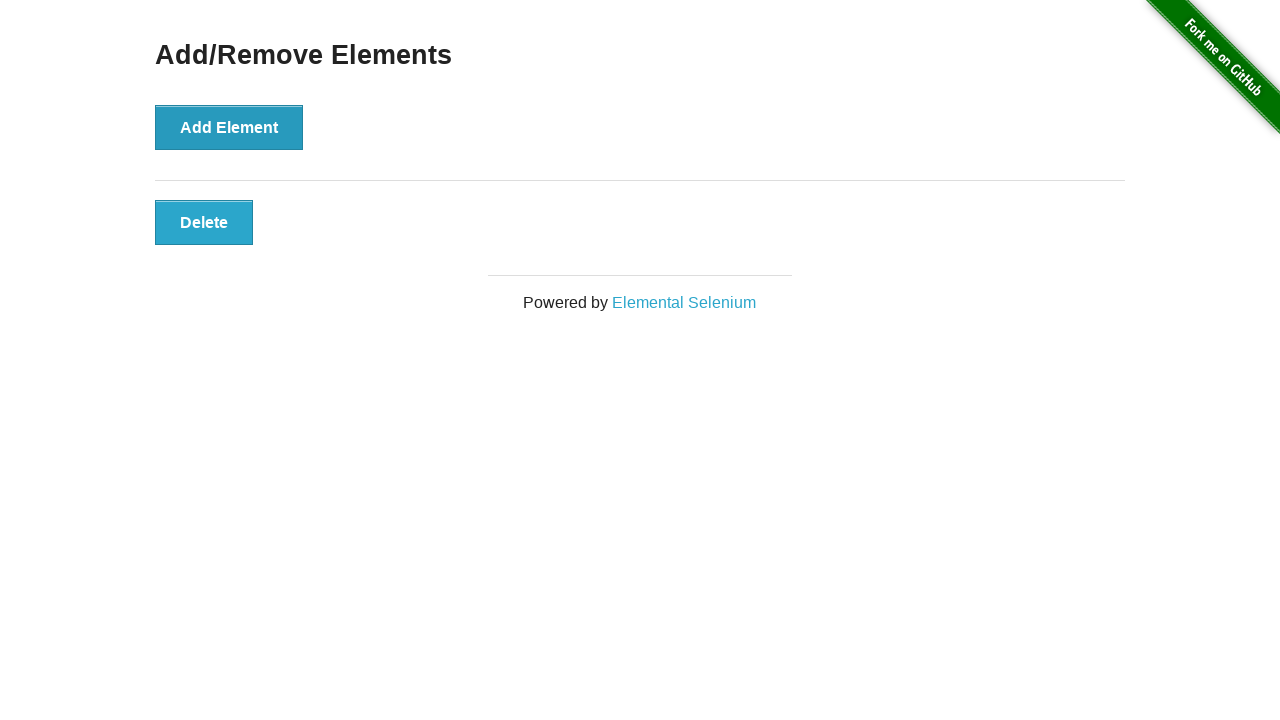

Verified 'Delete' button appeared after adding element
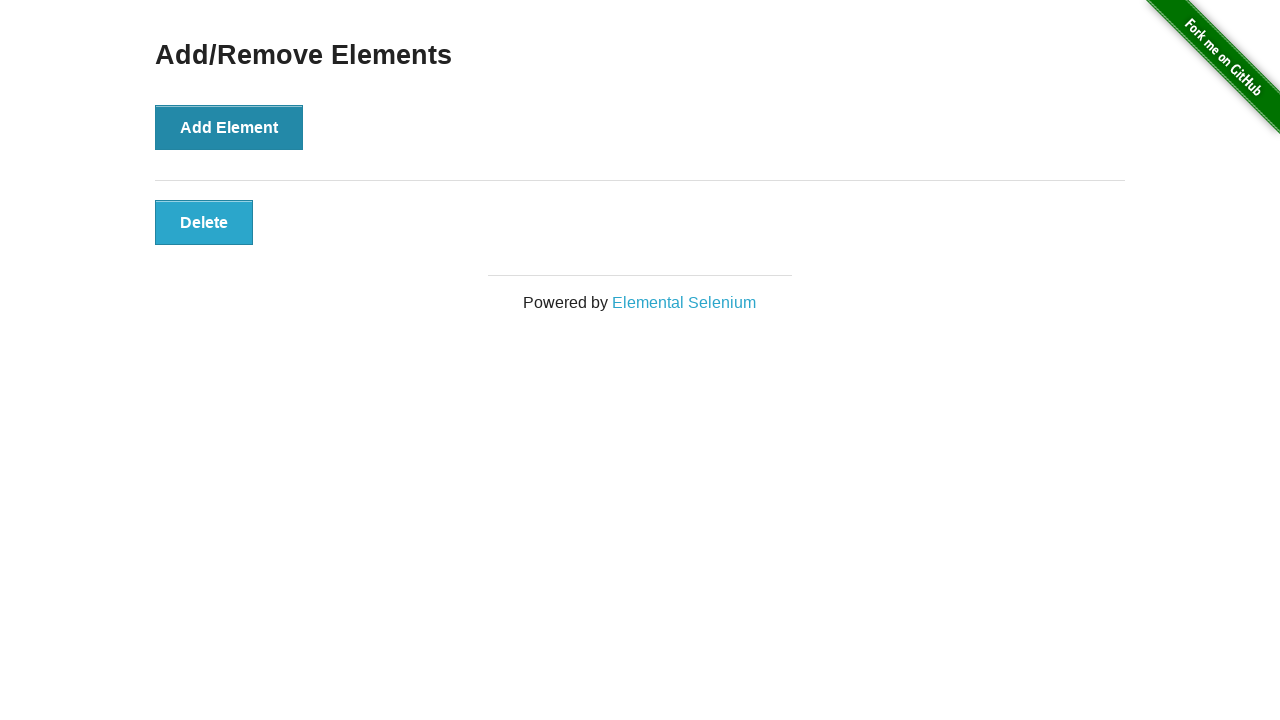

Clicked 'Delete' button to remove the element at (204, 222) on button:has-text('Delete')
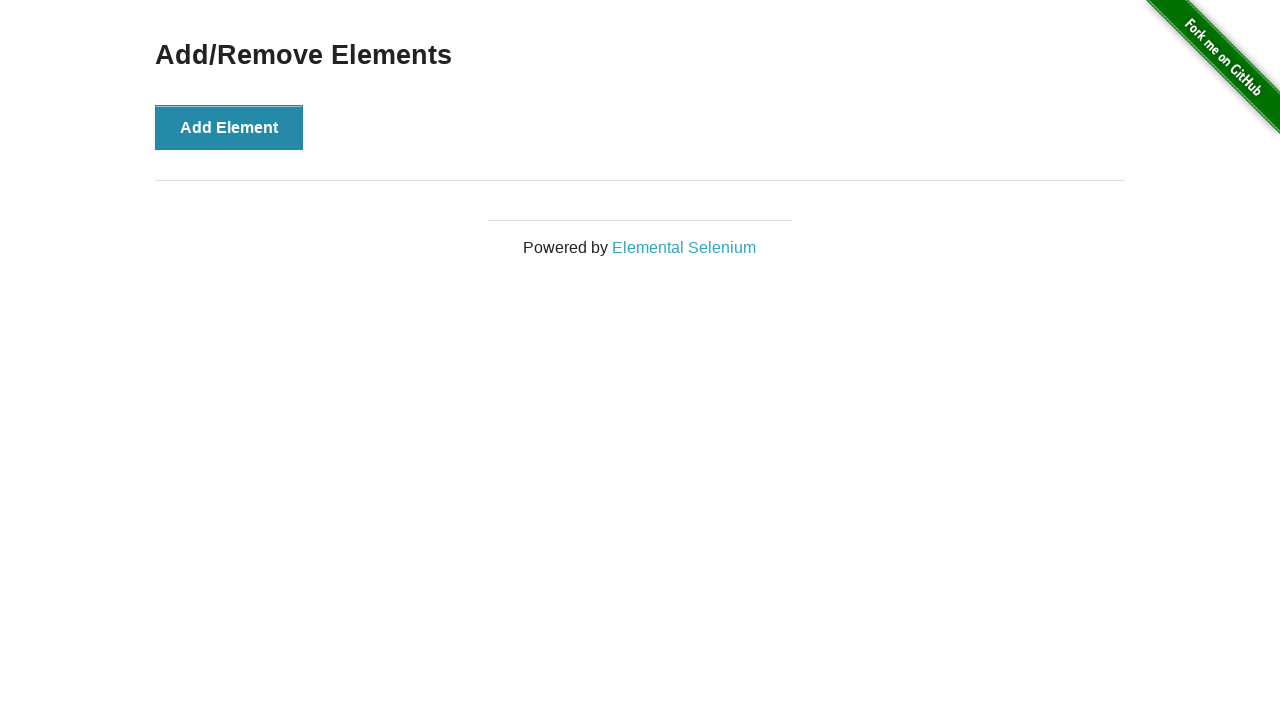

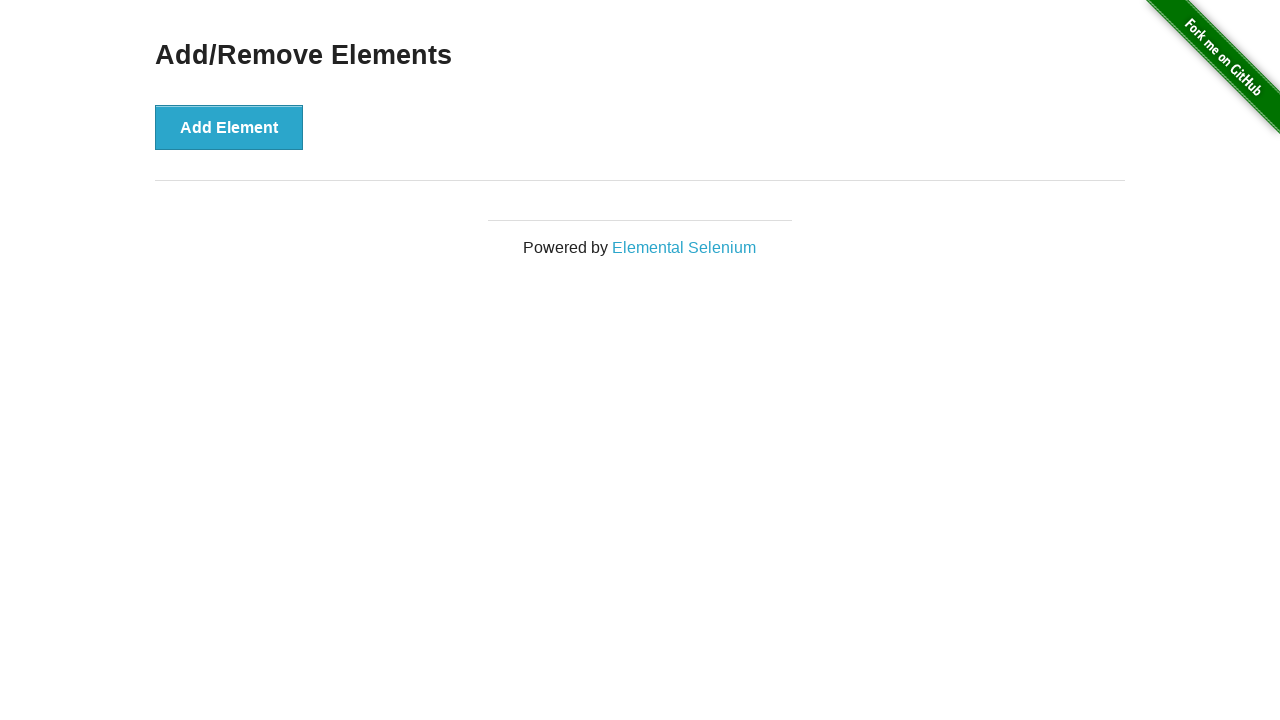